Loads the Calley Call from Browser feature page and waits for content to load

Starting URL: https://www.getcalley.com/calley-call-from-browser/

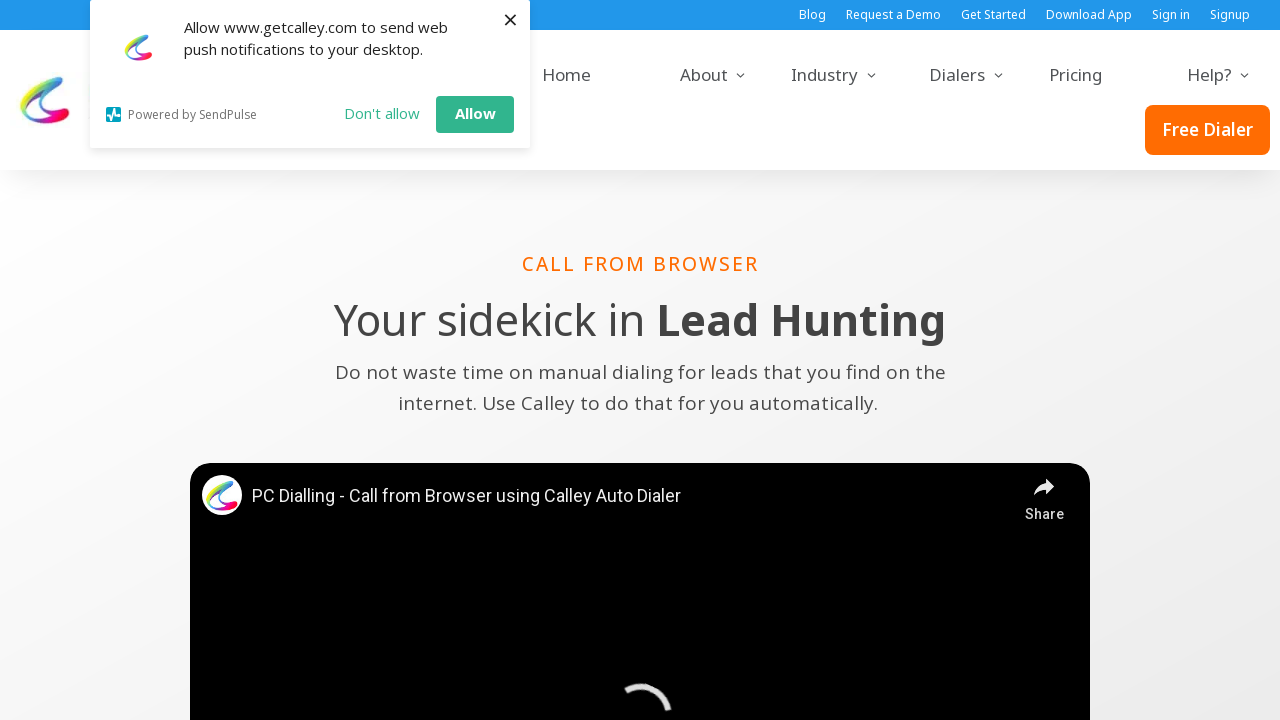

Navigated to Calley Call from Browser feature page
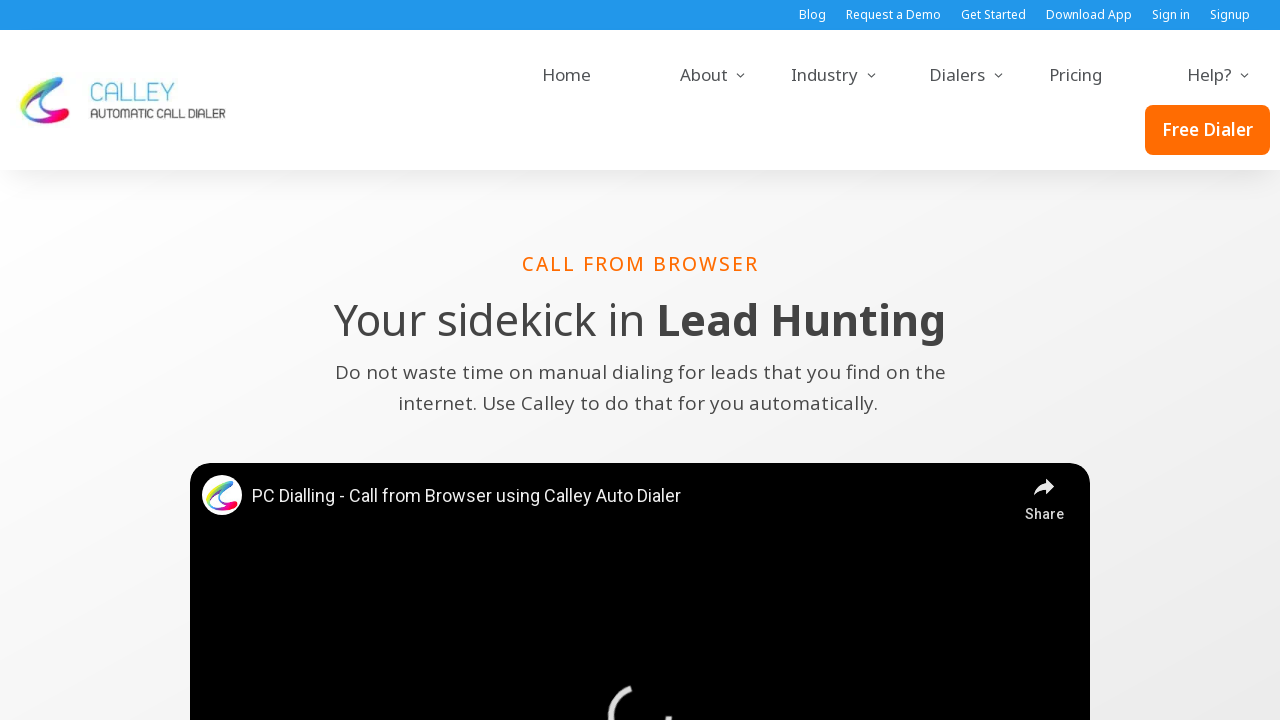

Waited for main page content to load (networkidle state reached)
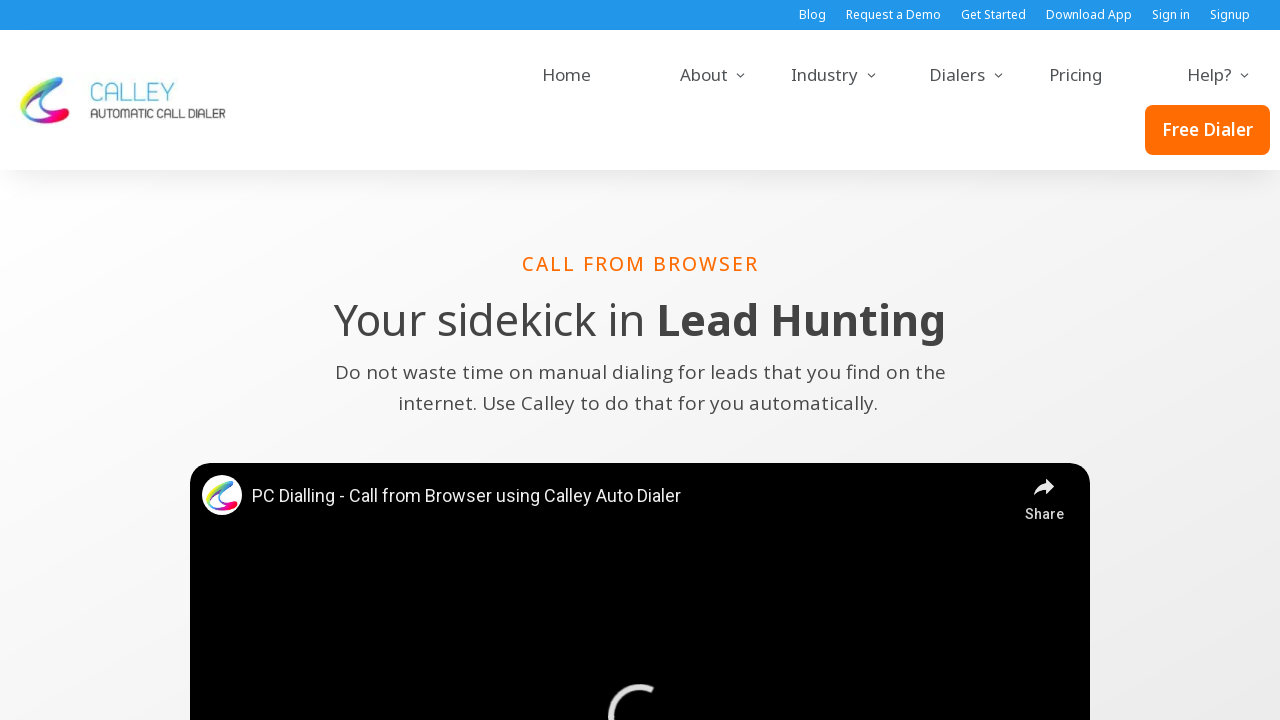

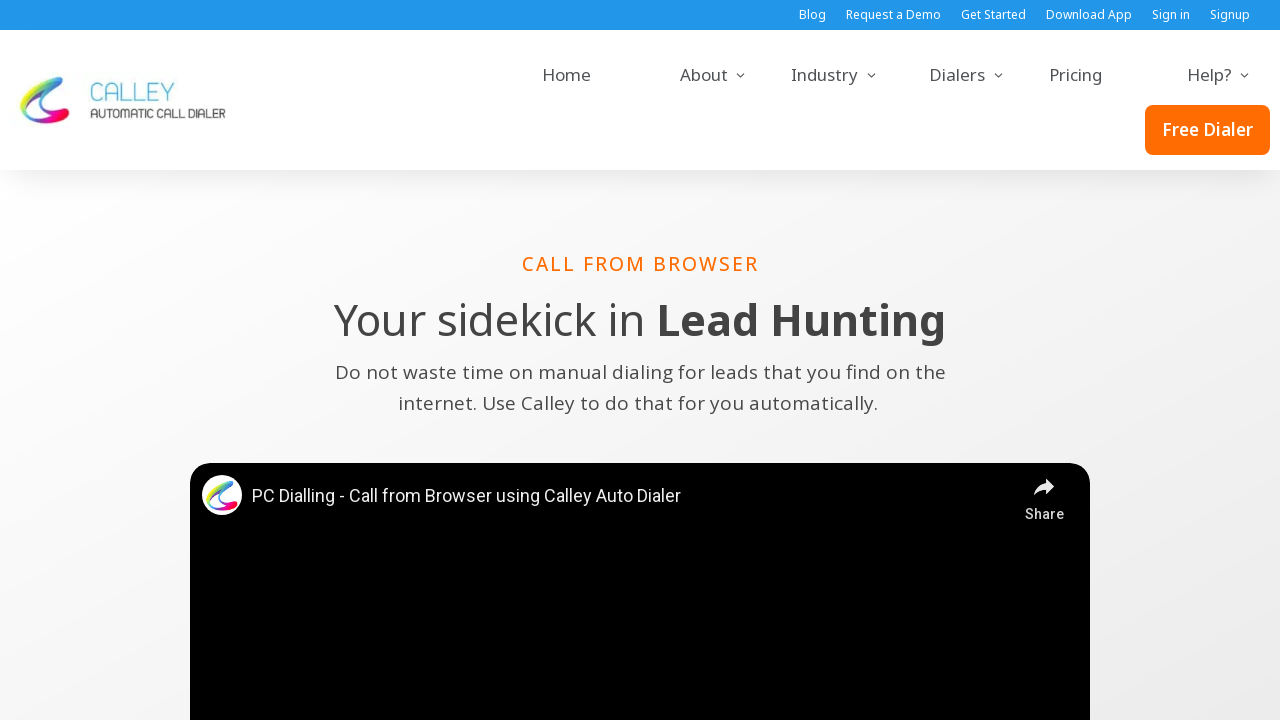